Navigates to OLX.ba classifieds homepage and waits for listing cards to load on the page.

Starting URL: https://olx.ba/?page=1

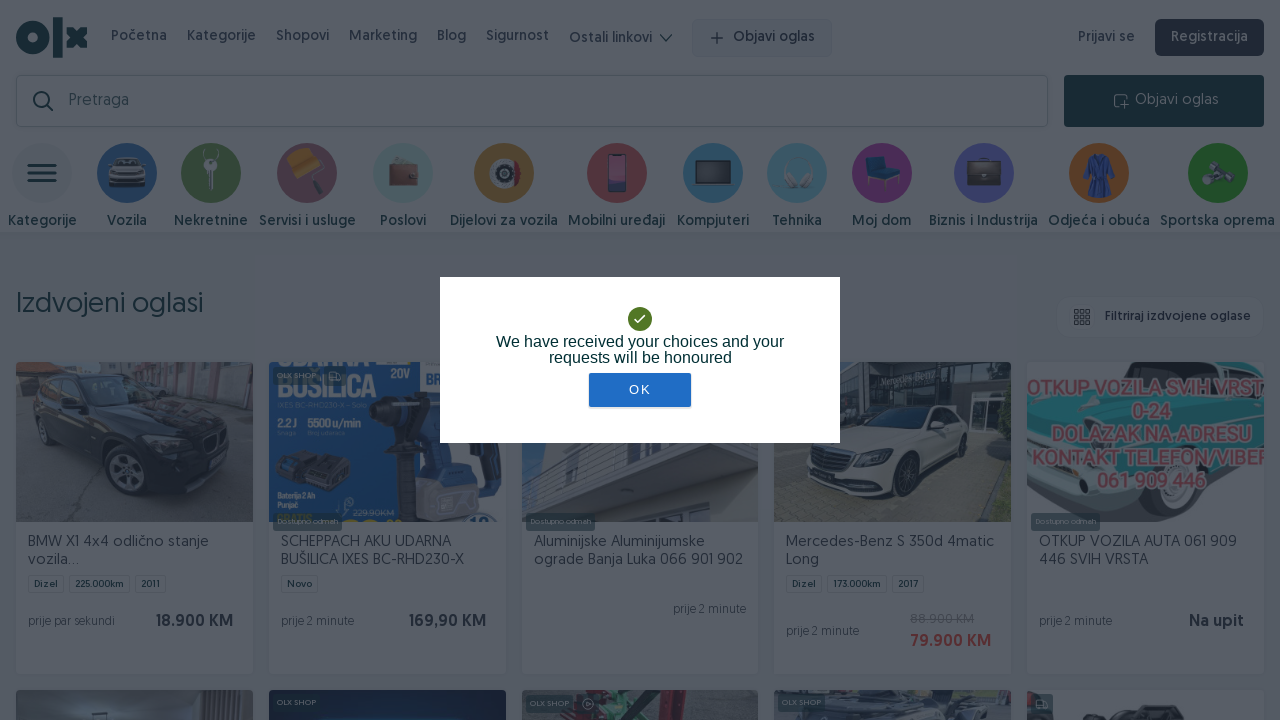

Navigated to OLX.ba classifieds homepage
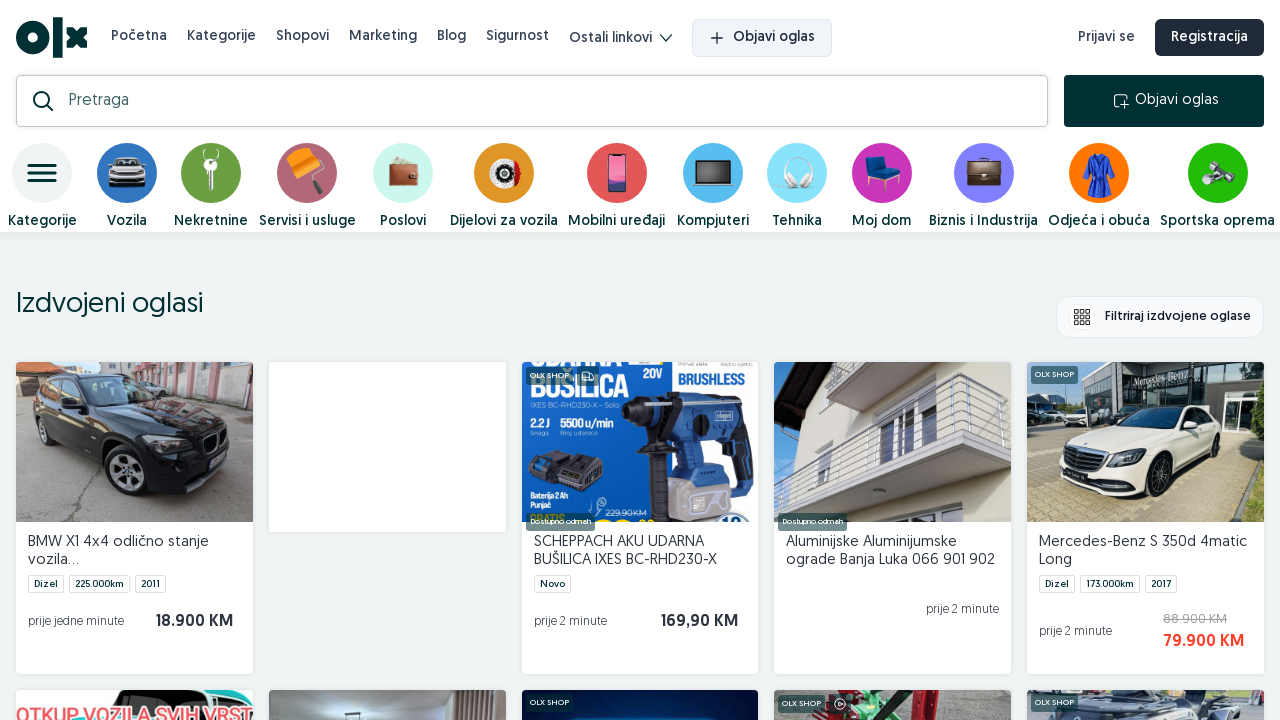

Listing cards loaded on the homepage
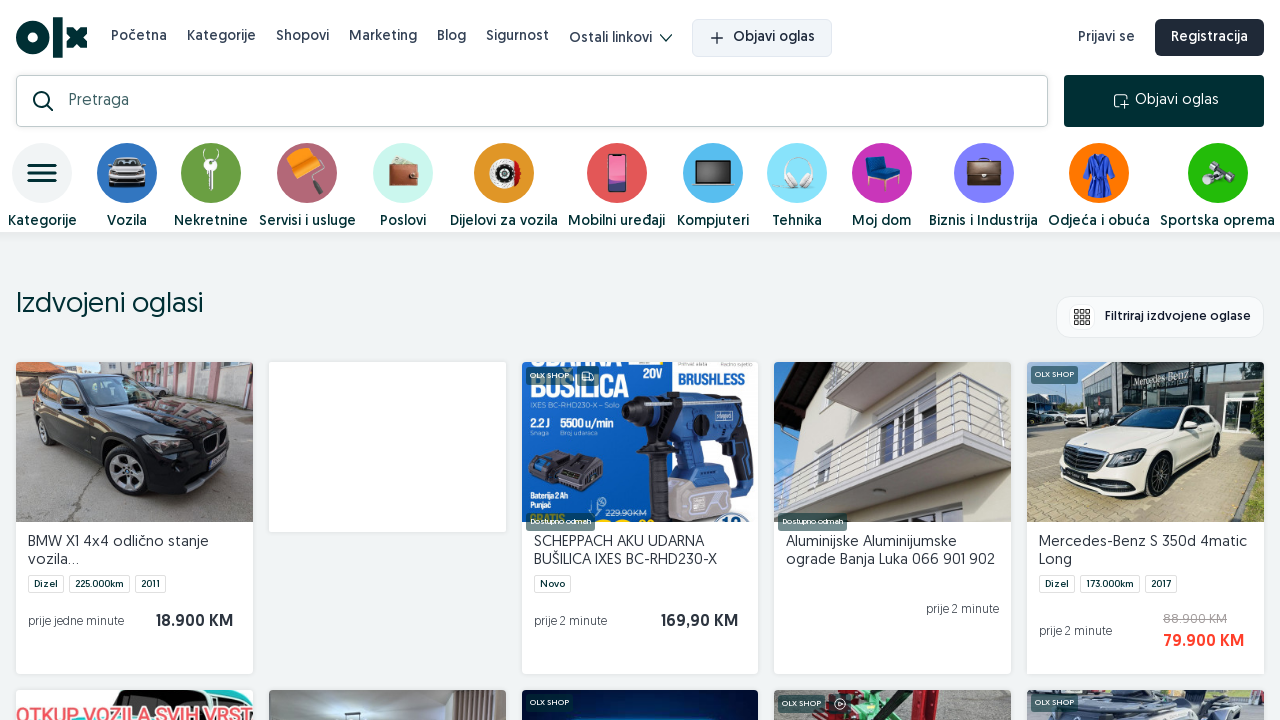

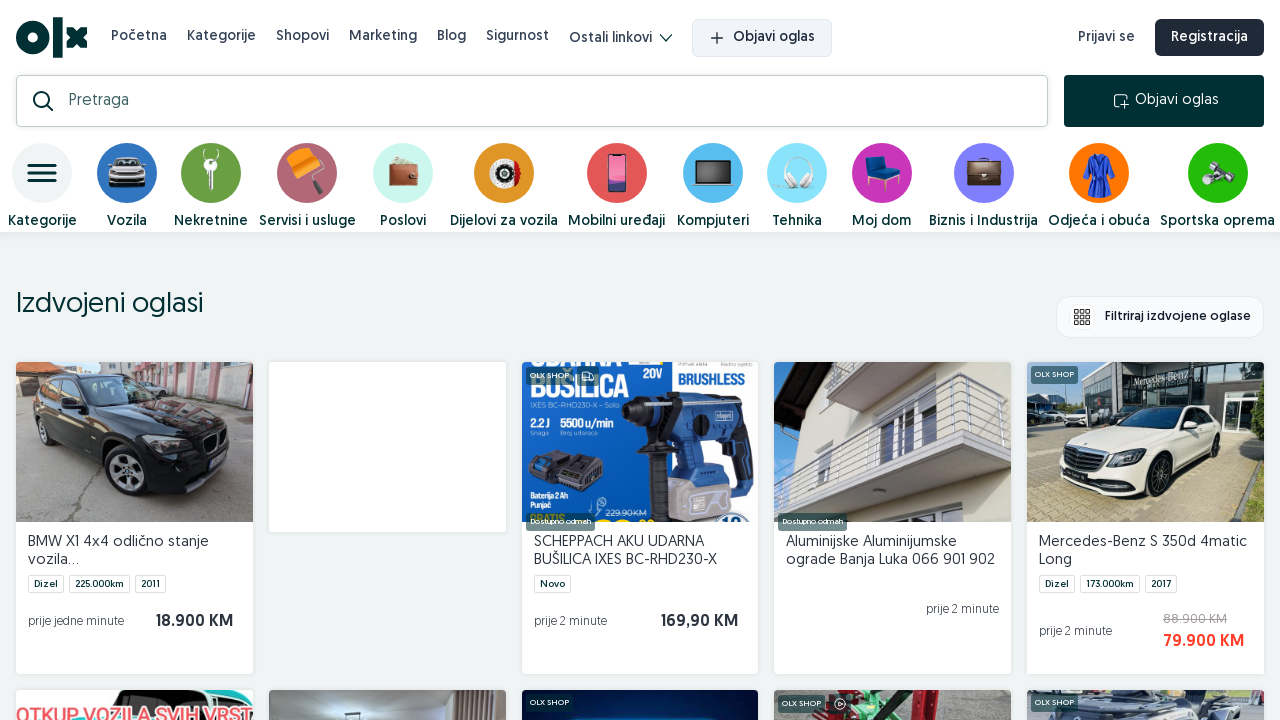